Navigates through a real estate listing page, verifying that property listings are displayed and testing pagination by clicking through to the next page.

Starting URL: http://www.bortolanzza.com.br/imovel/?finalidade=venda&cidade=Vilhena

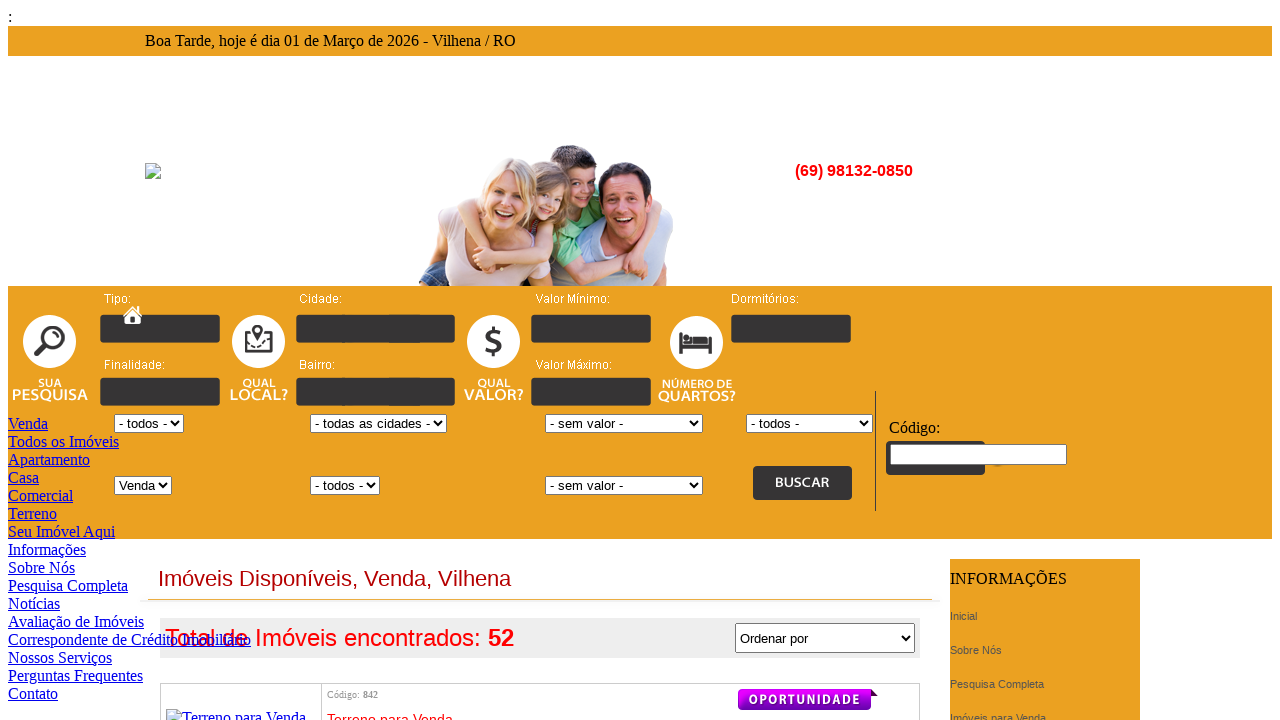

Waited for property listing table to load
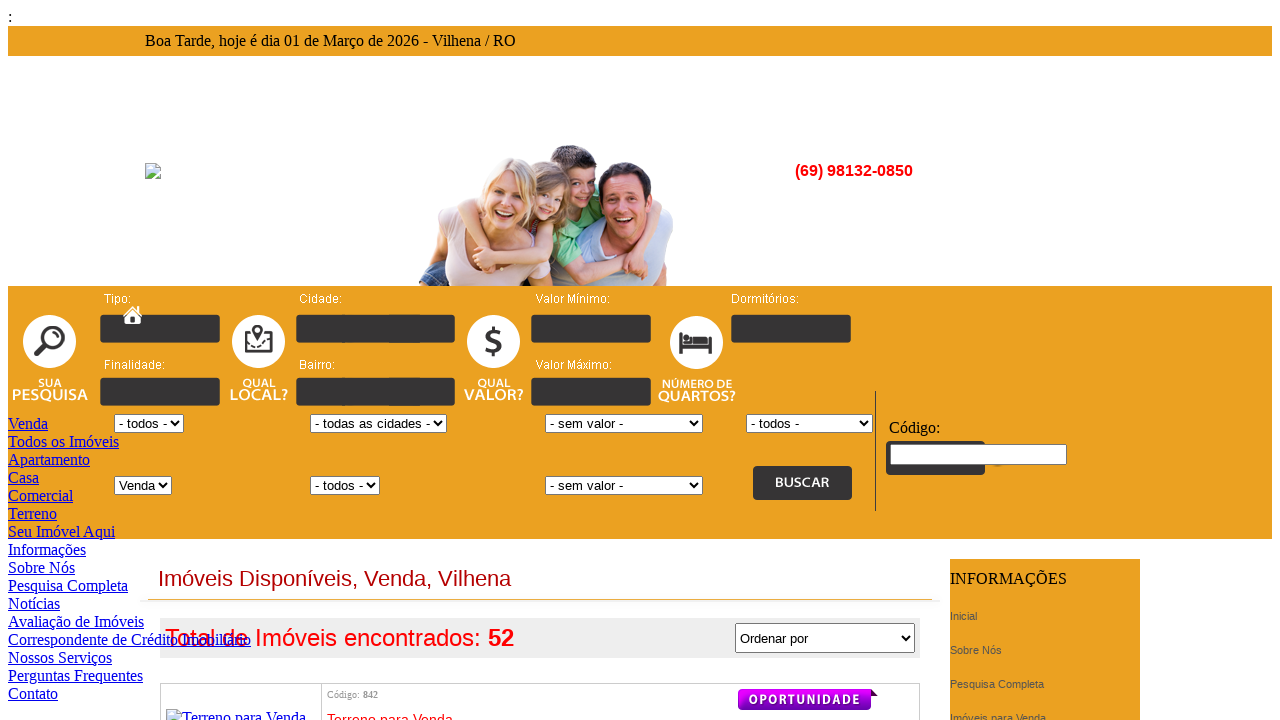

First property listing element is visible
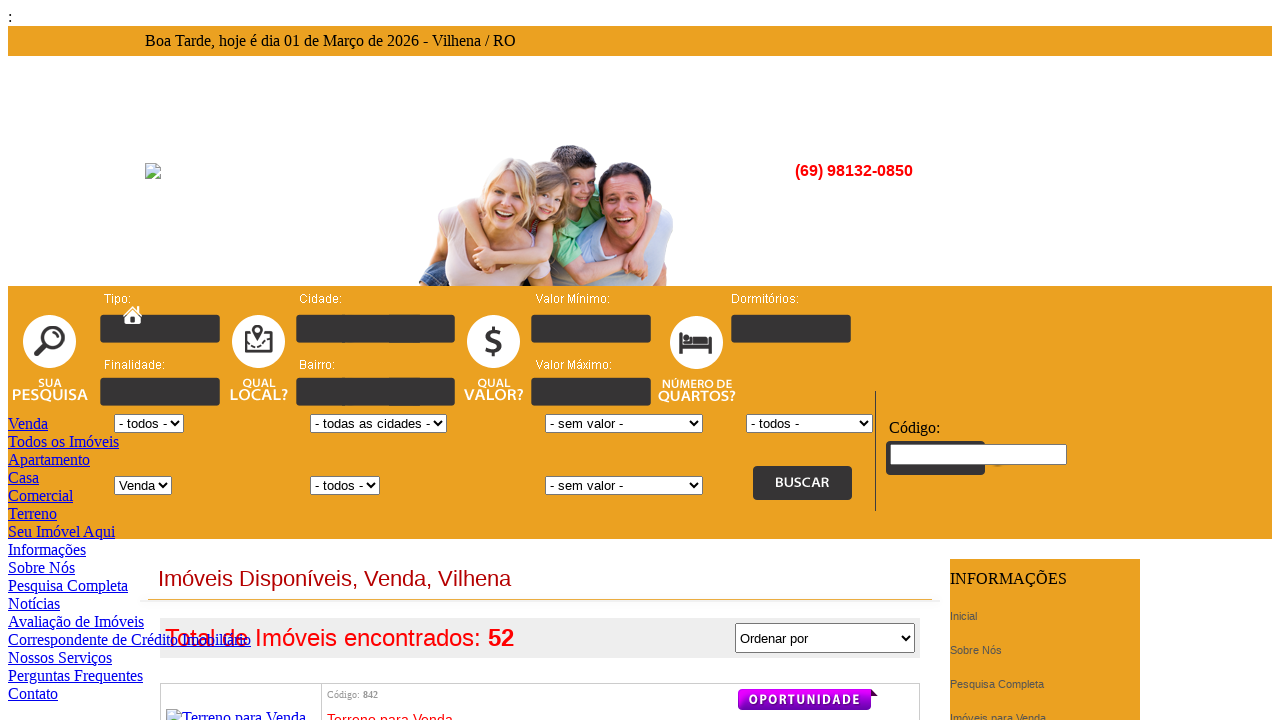

Located pagination area and next page links
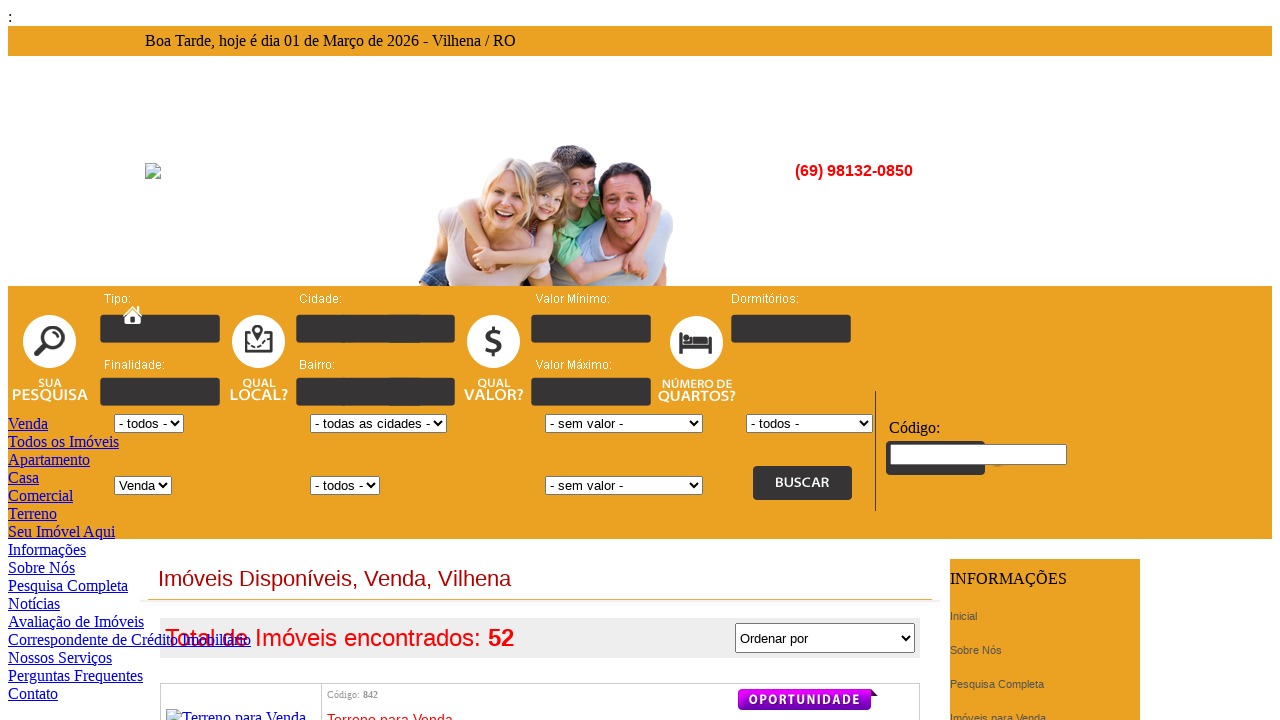

Clicked 'Próxima Página' (next page) link at (618, 360) on xpath=//*[@id="conteudo_bg1"]/table[1]/tbody/tr/td[1]/table[4]/tbody/tr/td >> a 
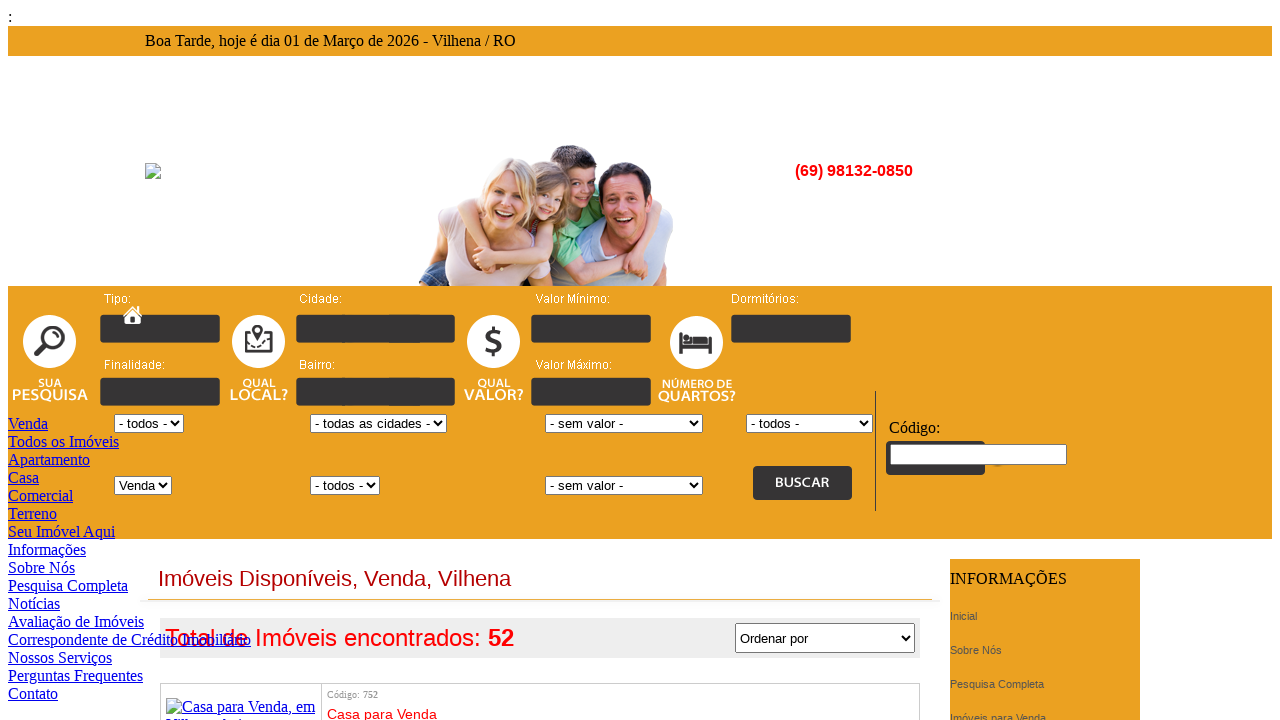

Next page property listings loaded
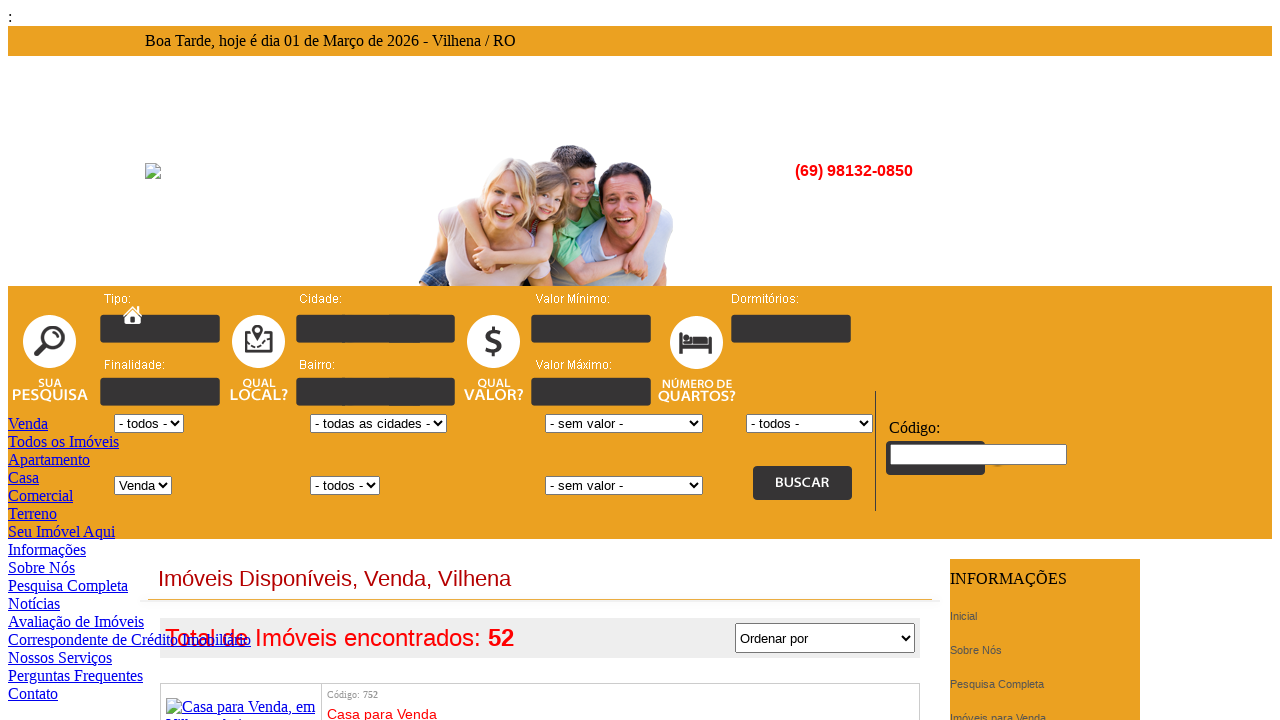

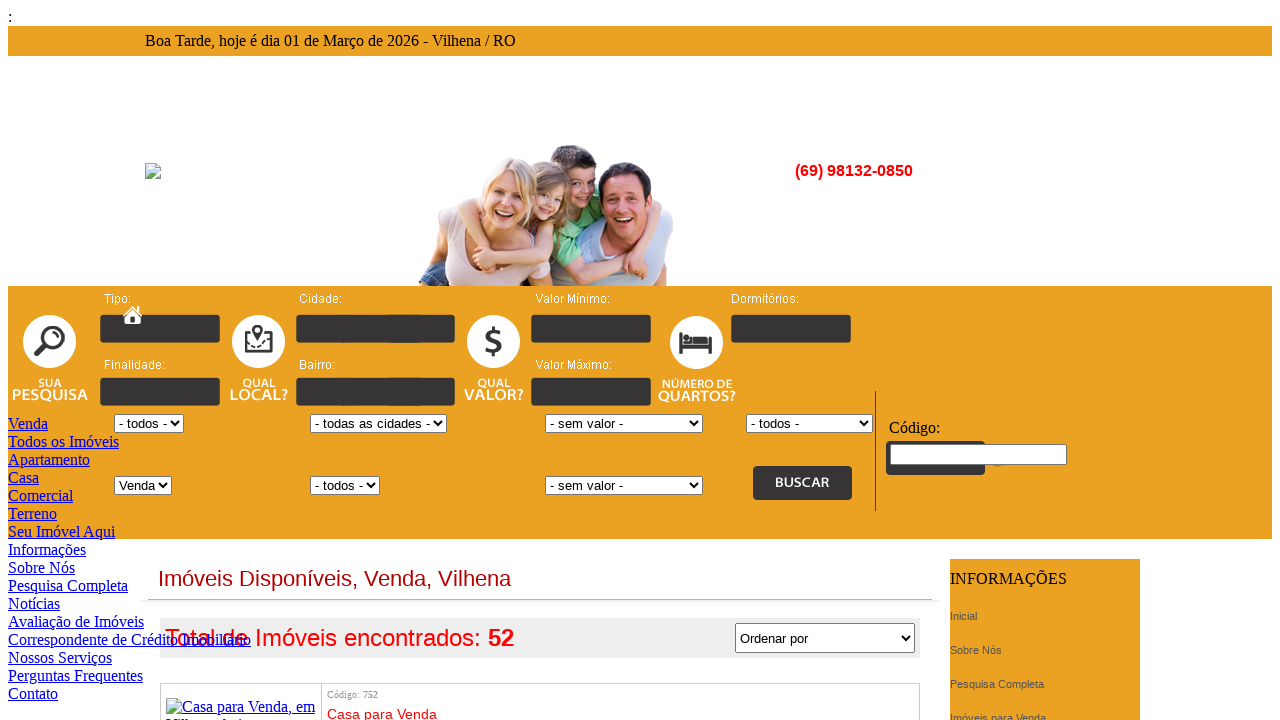